Navigates to a Babylon.js playground example and waits for the page to load. The original script also included audio visualization code executed via page.evaluate, but the core browser automation is loading the 3D playground.

Starting URL: https://playground.babylonjs.com/#SPLFNK#1

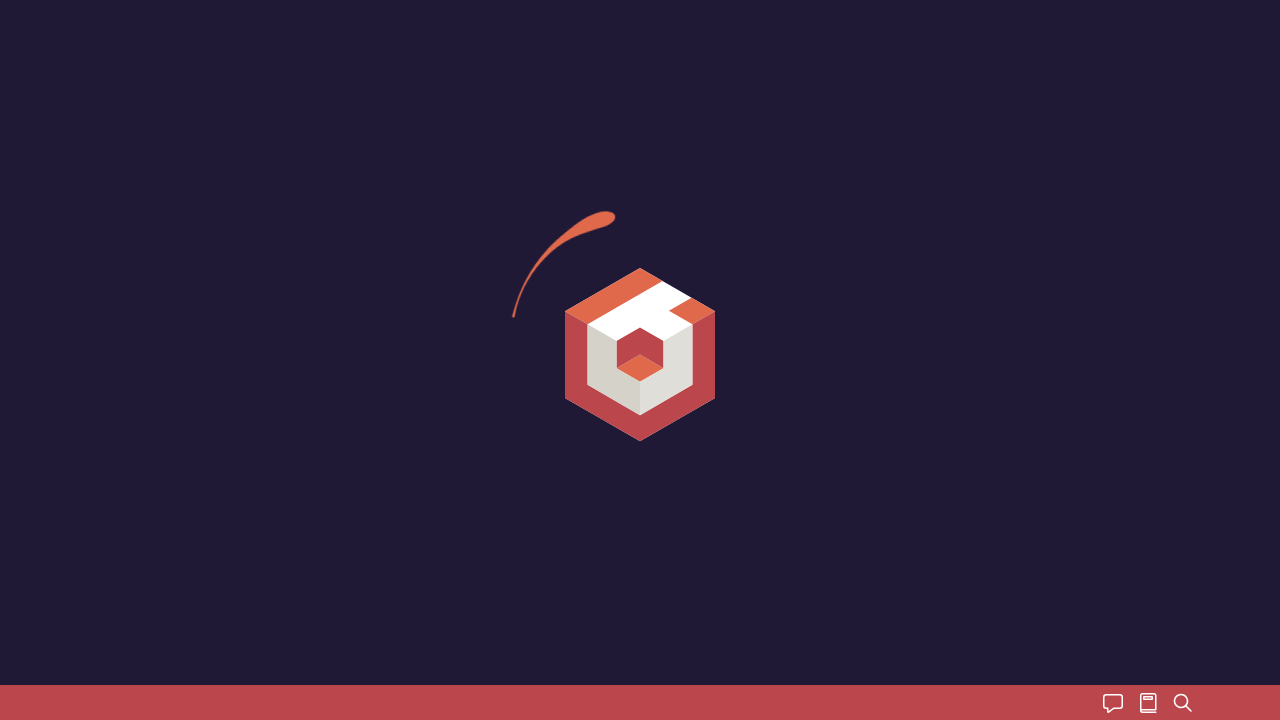

Waited for Babylon.js playground page to reach networkidle state
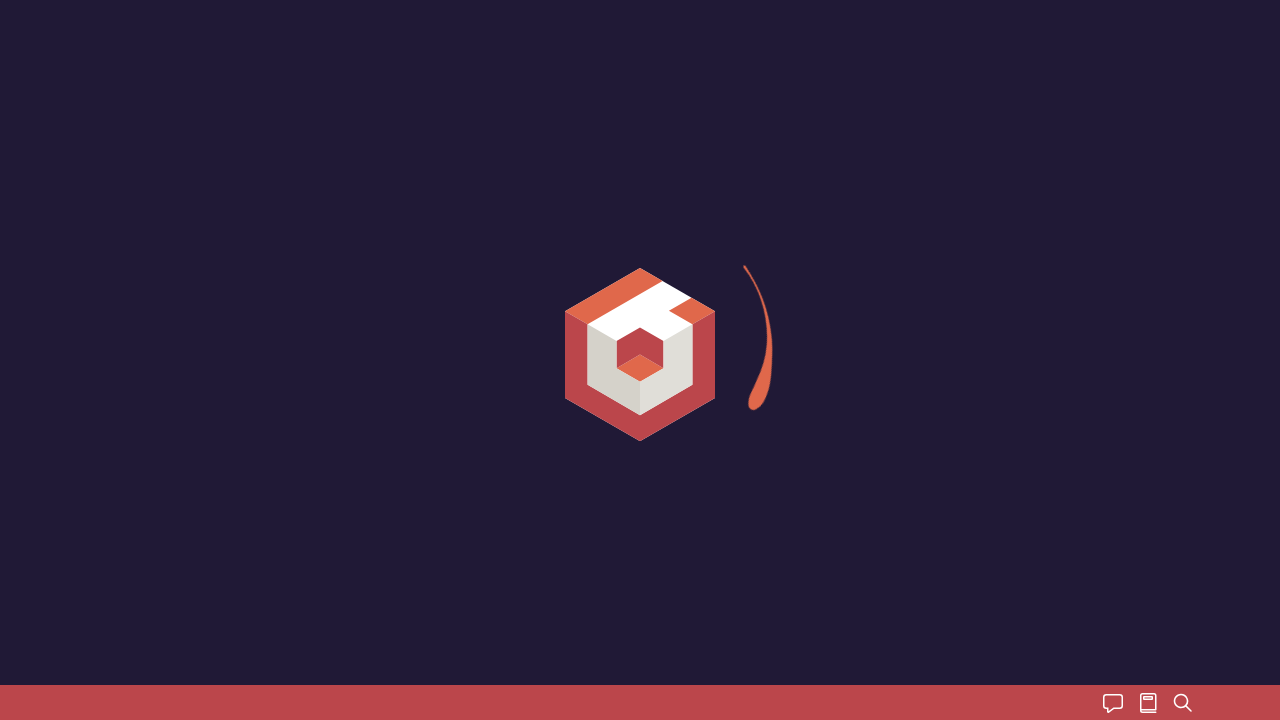

Canvas element loaded and became visible
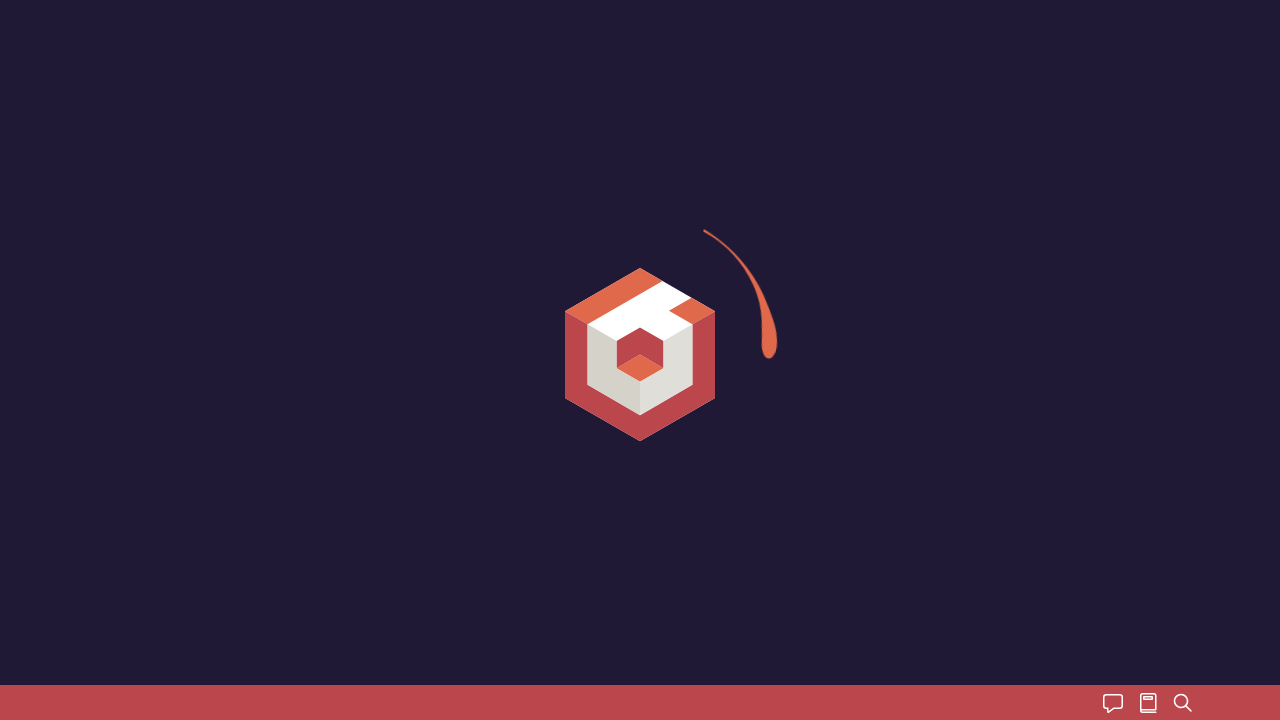

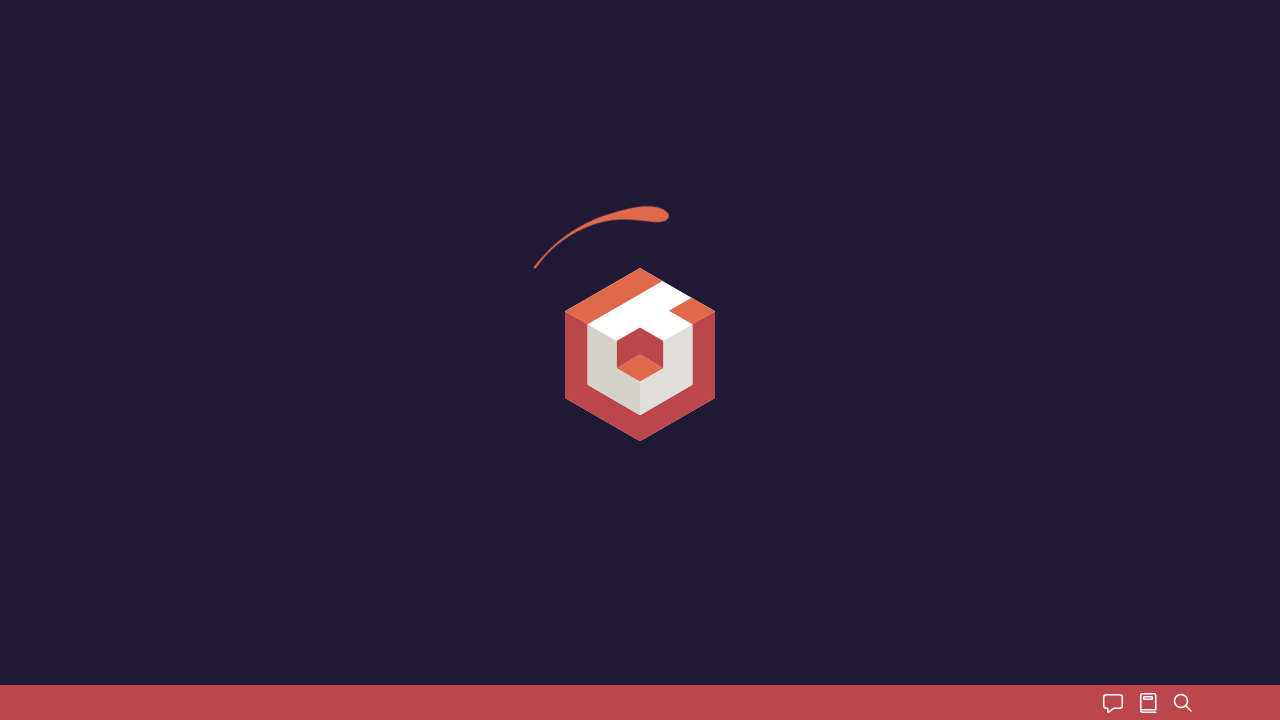